Tests JavaScript prompt dialog handling by clicking a prompt button and accepting the dialog with a custom input value

Starting URL: https://letcode.in/alert

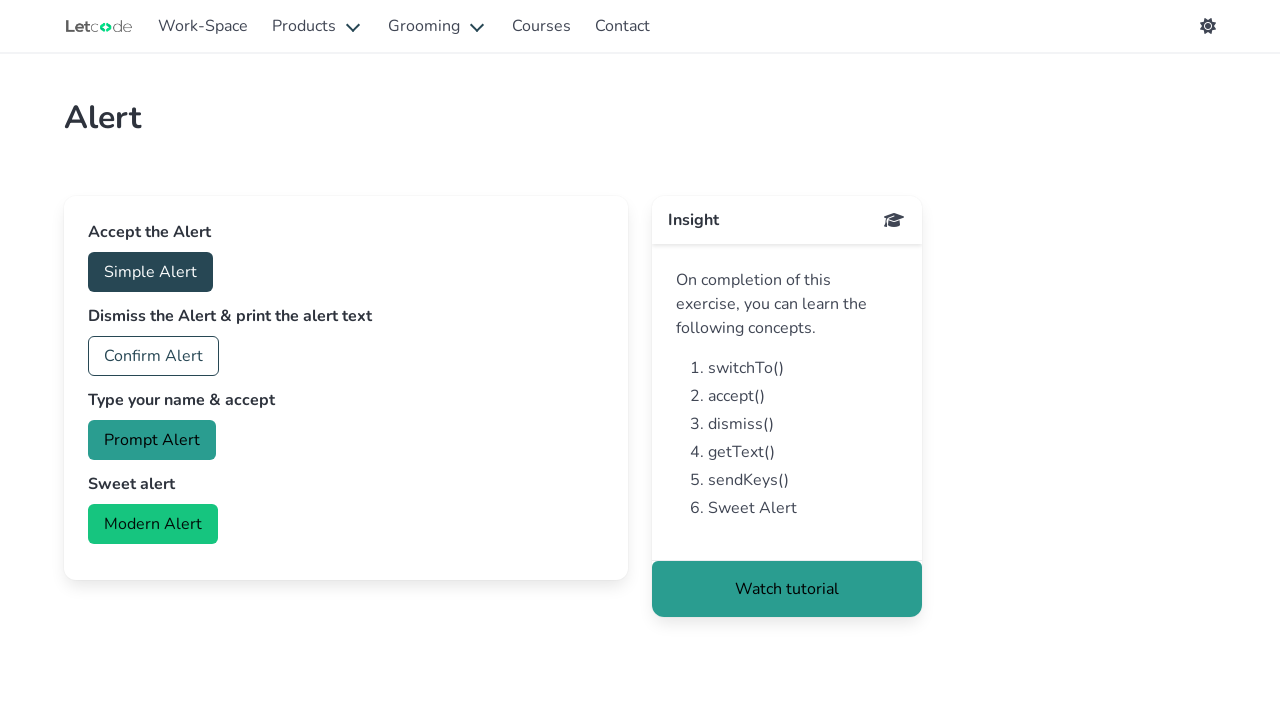

Set up dialog handler to accept prompt with custom text
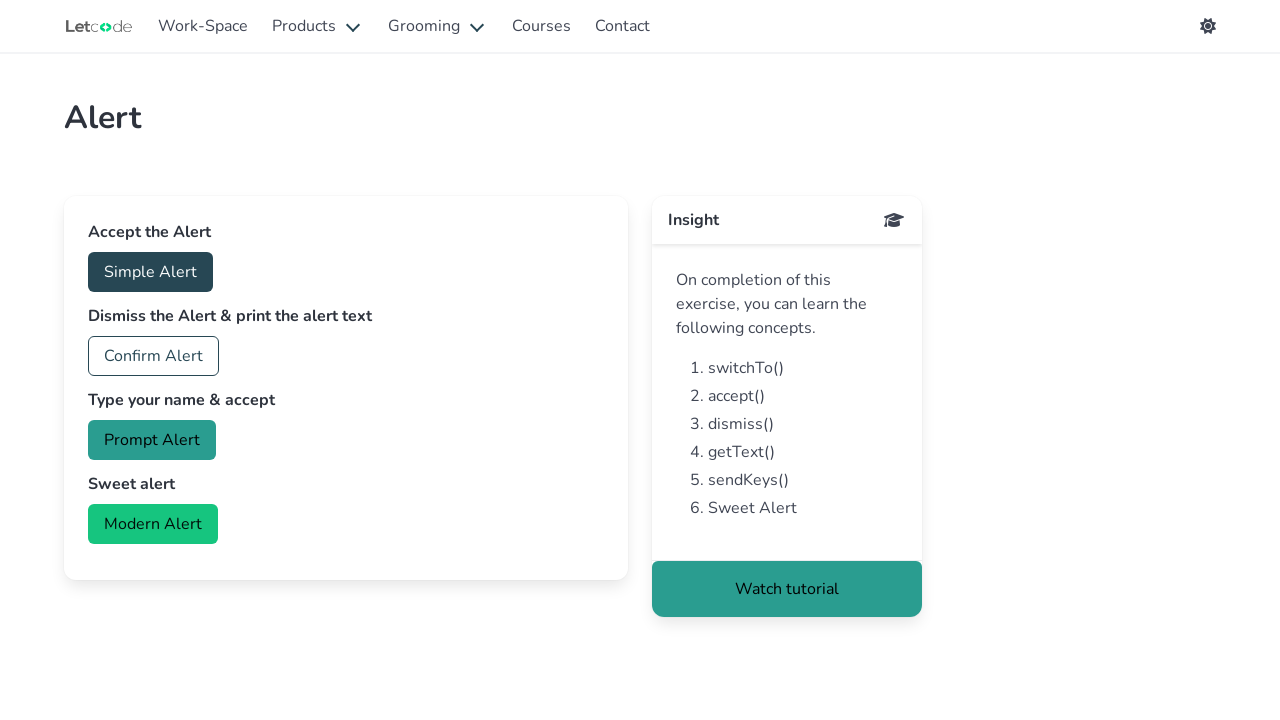

Clicked prompt button to trigger dialog at (152, 440) on #prompt
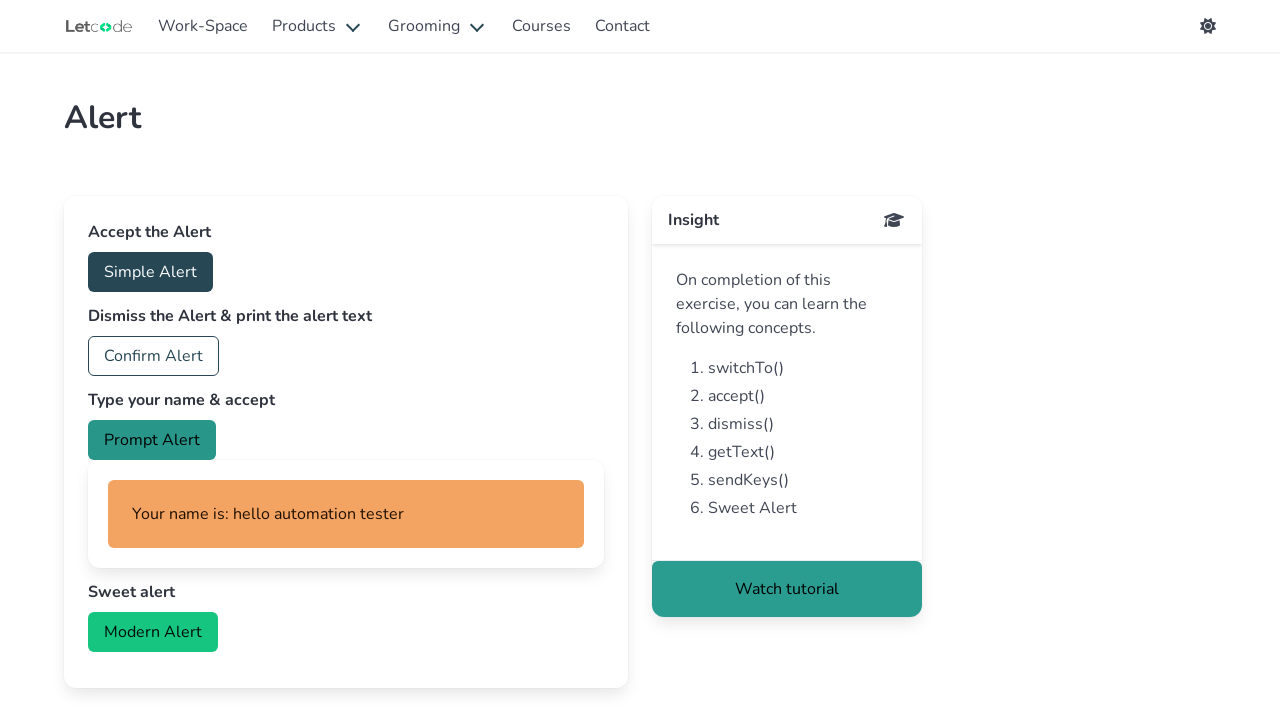

Waited for dialog interaction to complete
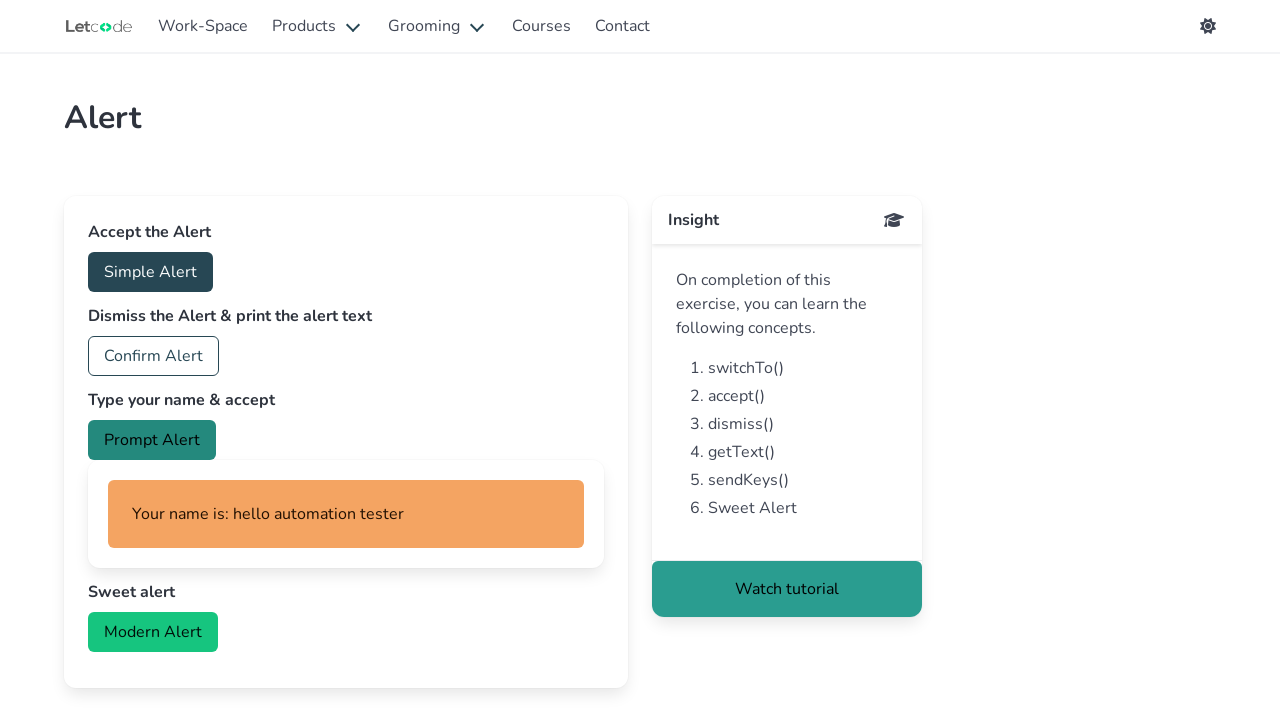

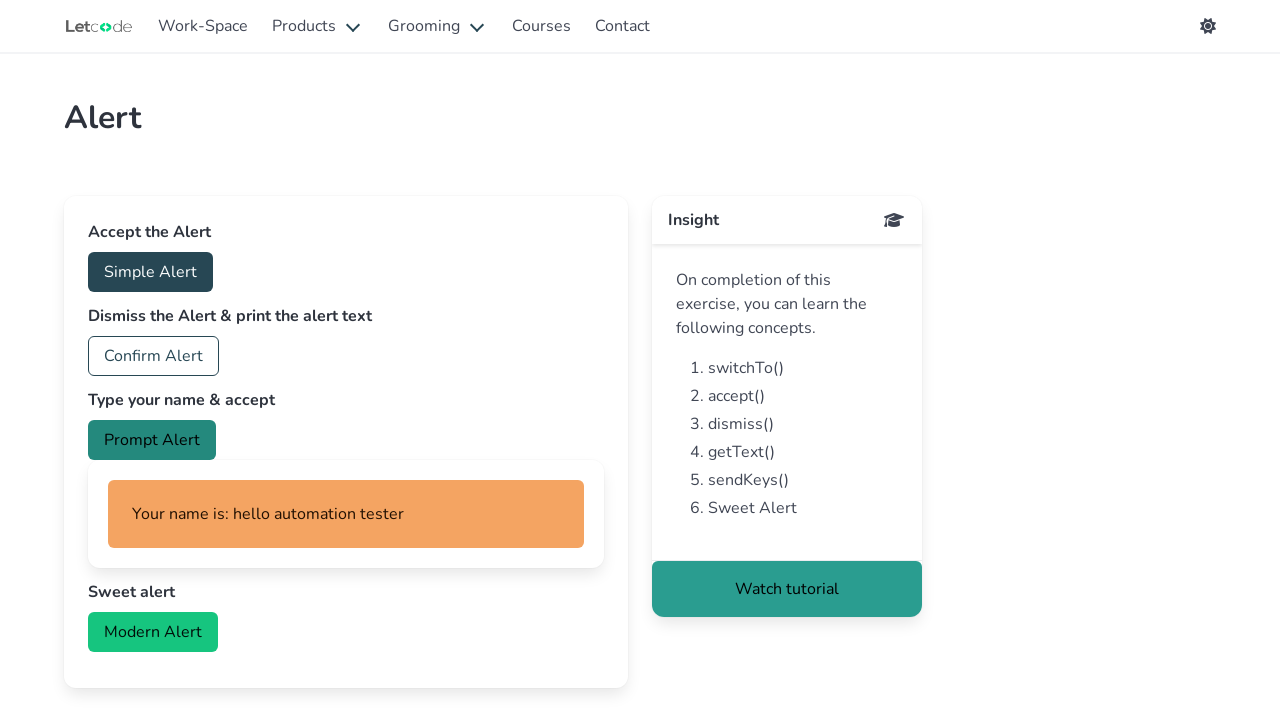